Tests drag and drop functionality using click-and-hold method by clicking, holding, and releasing an element over the drop zone

Starting URL: http://jqueryui.com/resources/demos/droppable/default.html

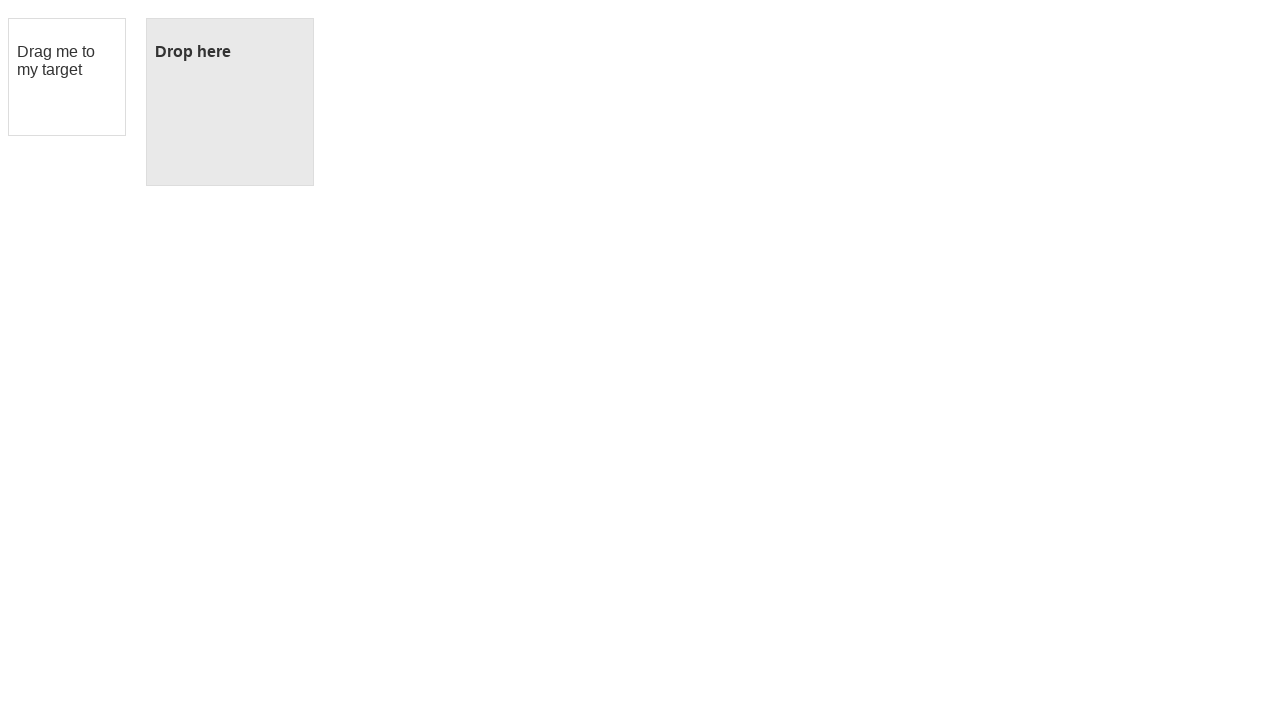

Navigated to jQuery UI droppable demo page
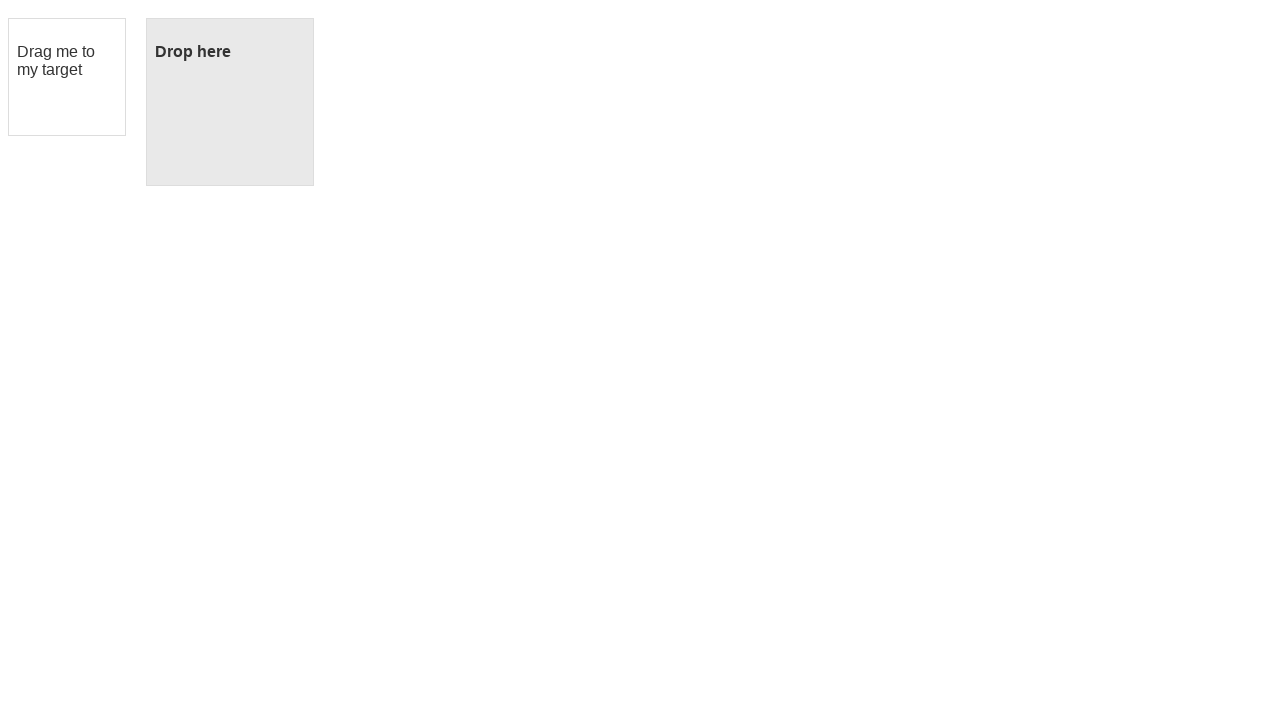

Located draggable element with ID 'draggable'
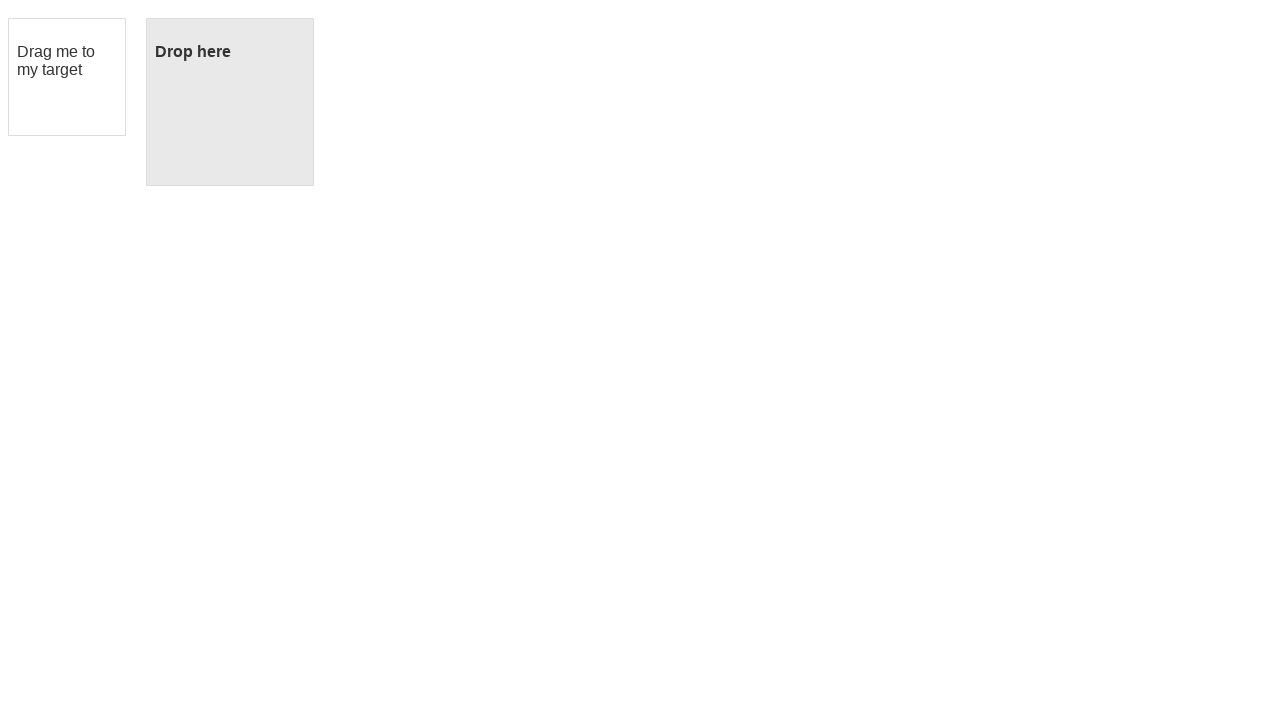

Located droppable element with ID 'droppable'
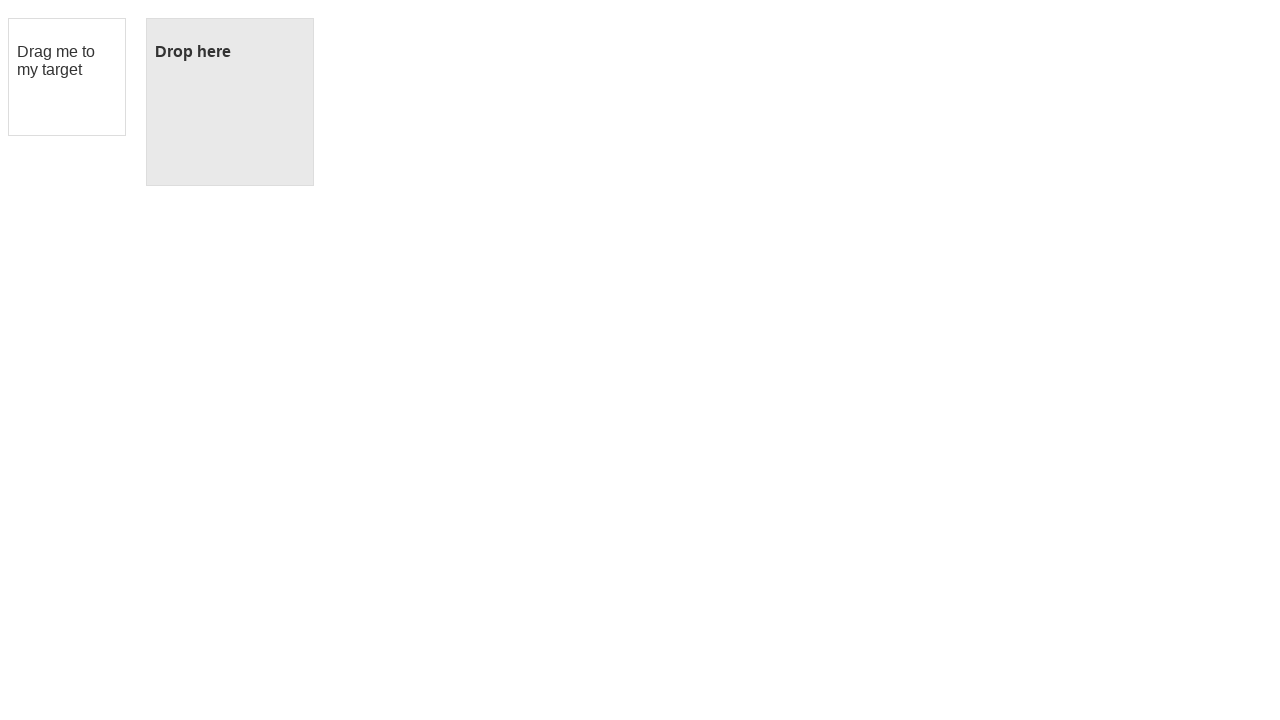

Performed drag and drop action from draggable to droppable element at (230, 102)
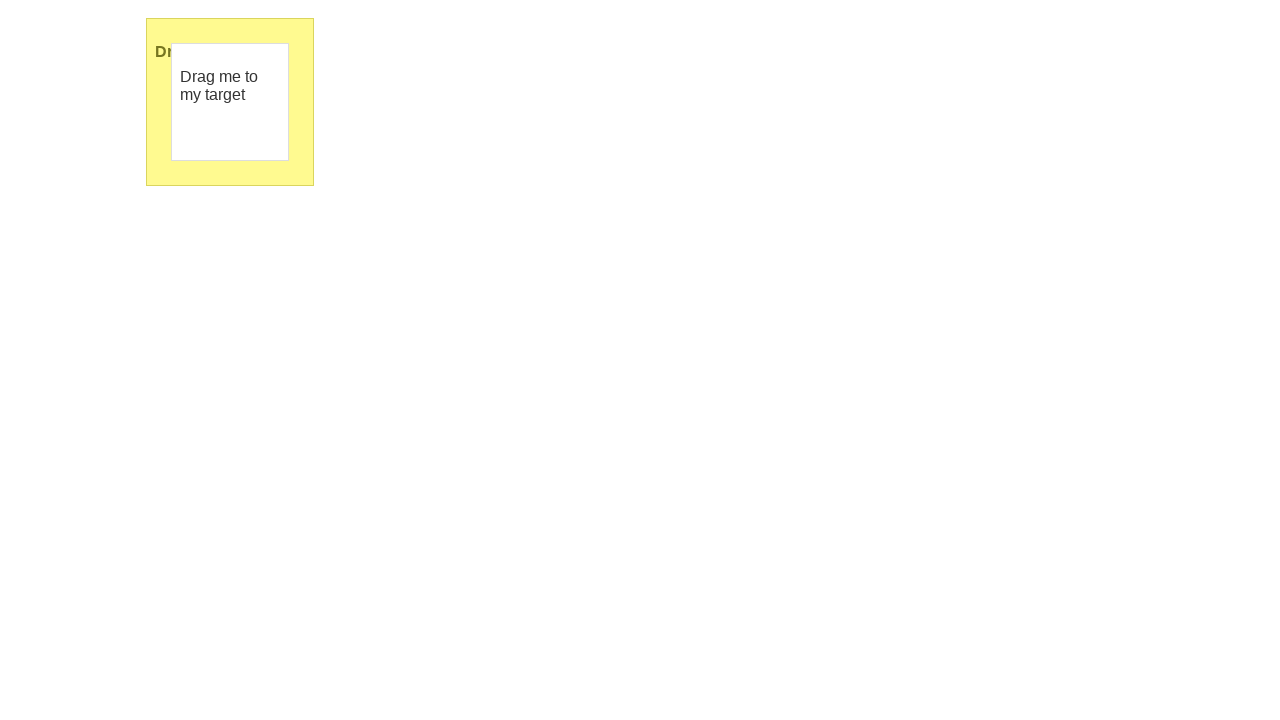

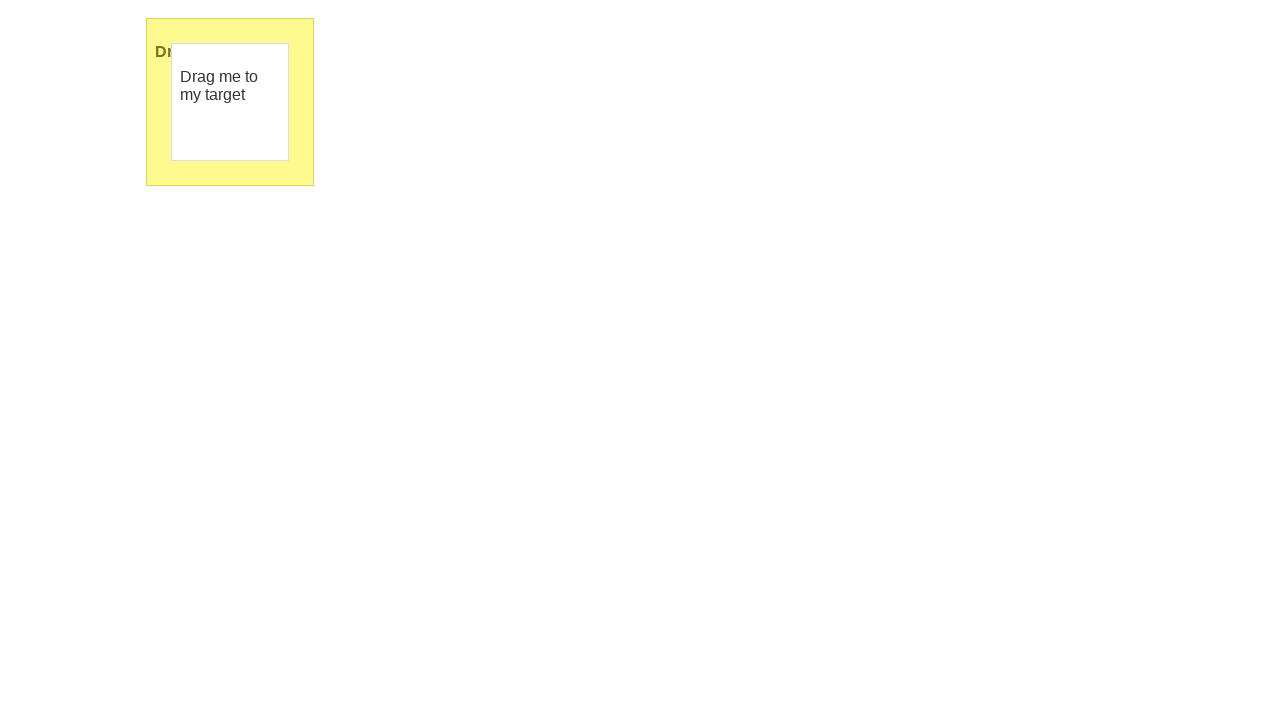